Tests JavaScript alert and confirm popup handling by filling a name field, triggering an alert popup and accepting it, then triggering a confirm popup and dismissing it.

Starting URL: https://rahulshettyacademy.com/AutomationPractice/

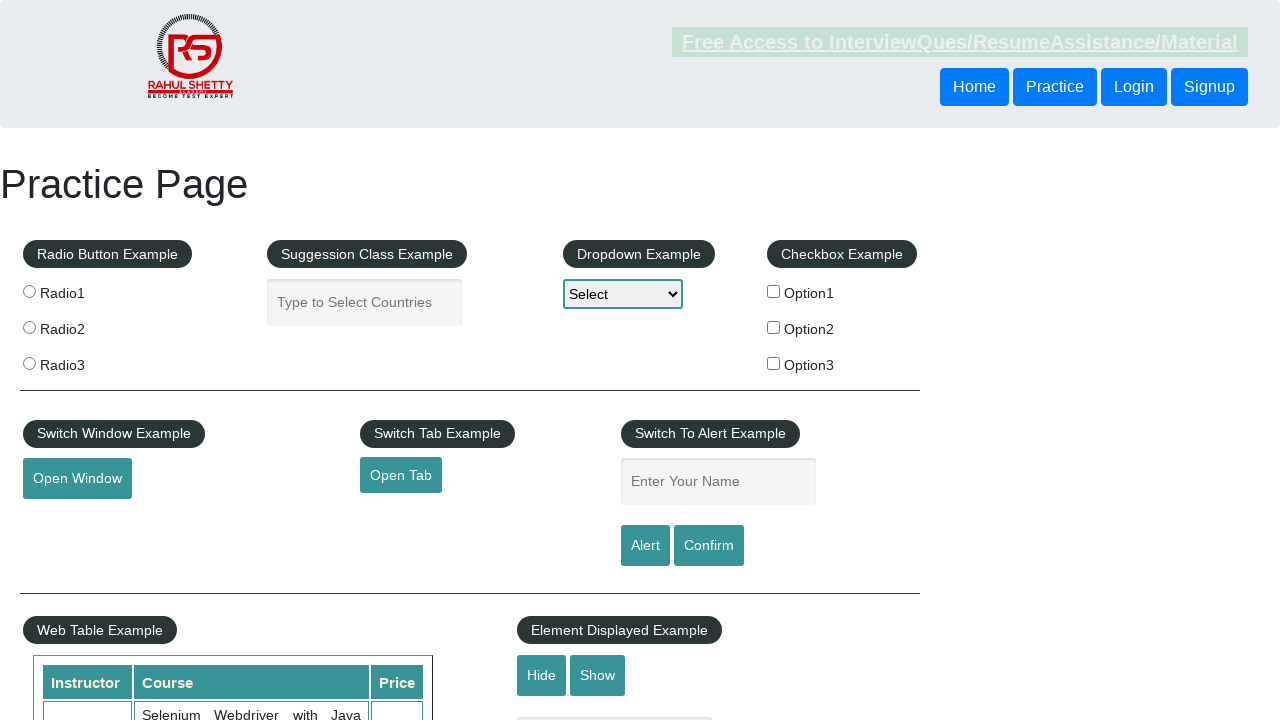

Filled name field with 'Venba' on #name
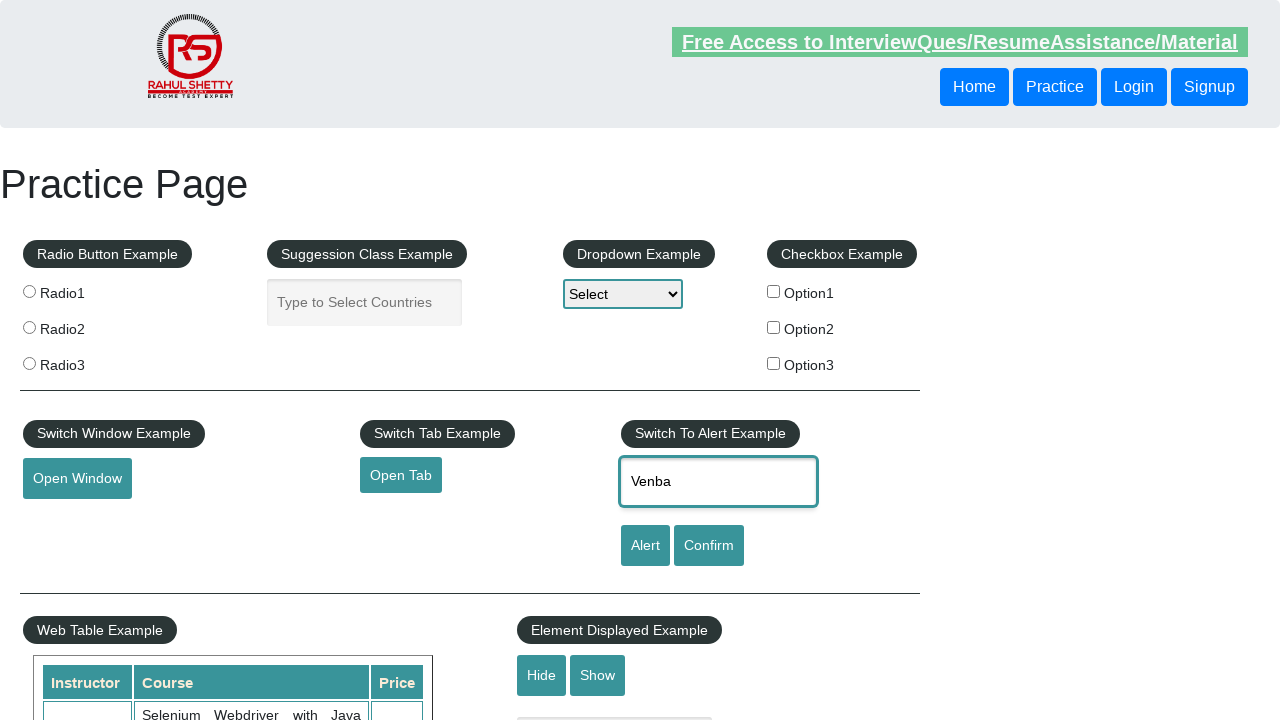

Clicked alert button to trigger JavaScript alert popup at (645, 546) on #alertbtn
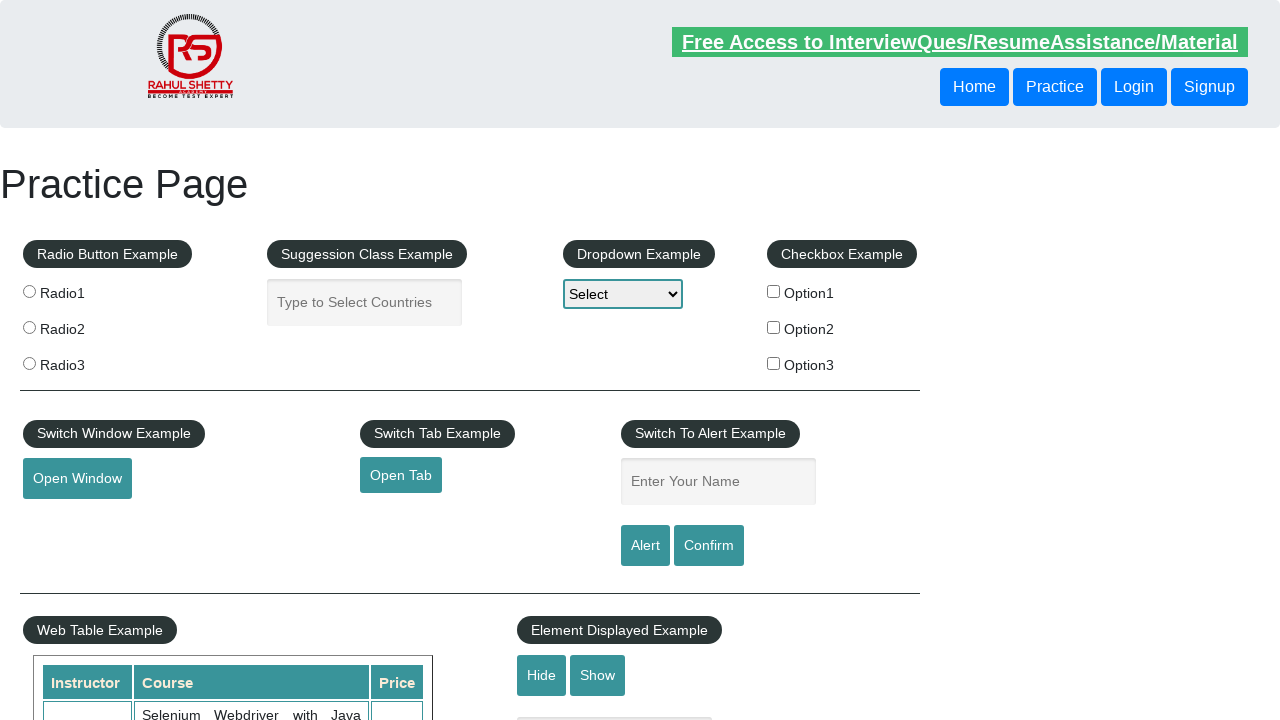

Set up handler to accept alert dialog
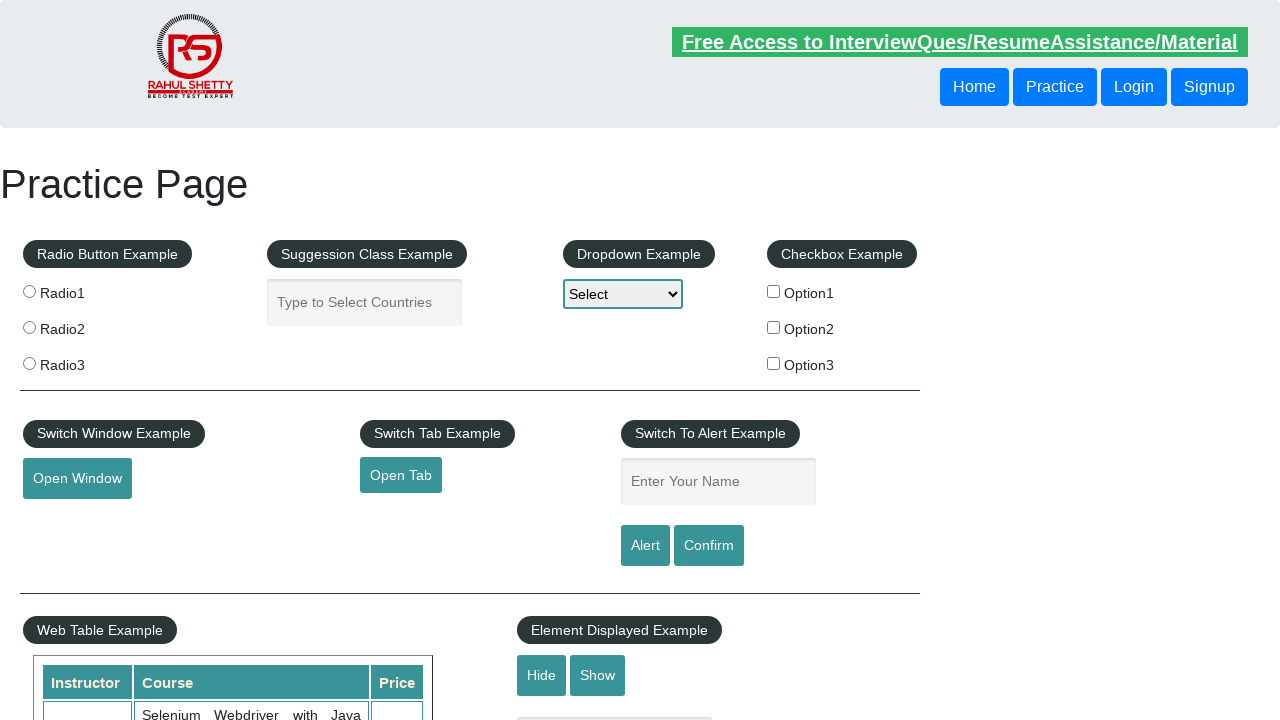

Waited for alert dialog to be processed
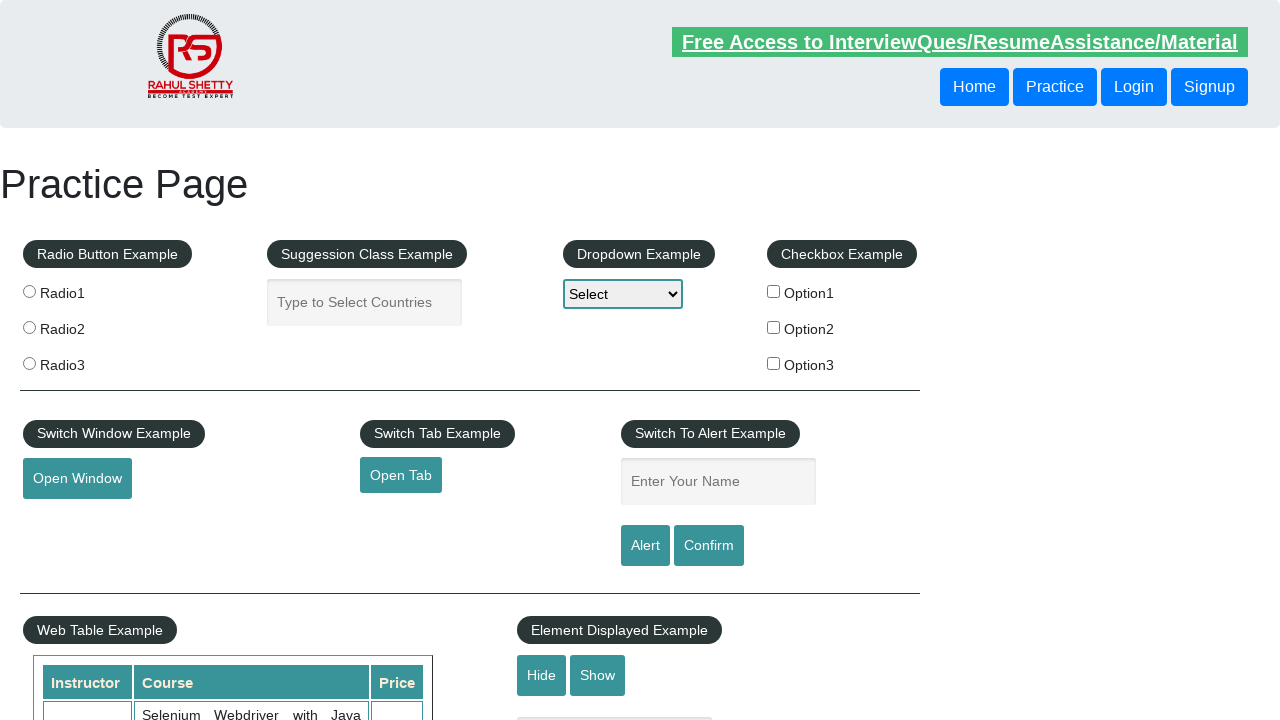

Set up handler to dismiss confirm dialog
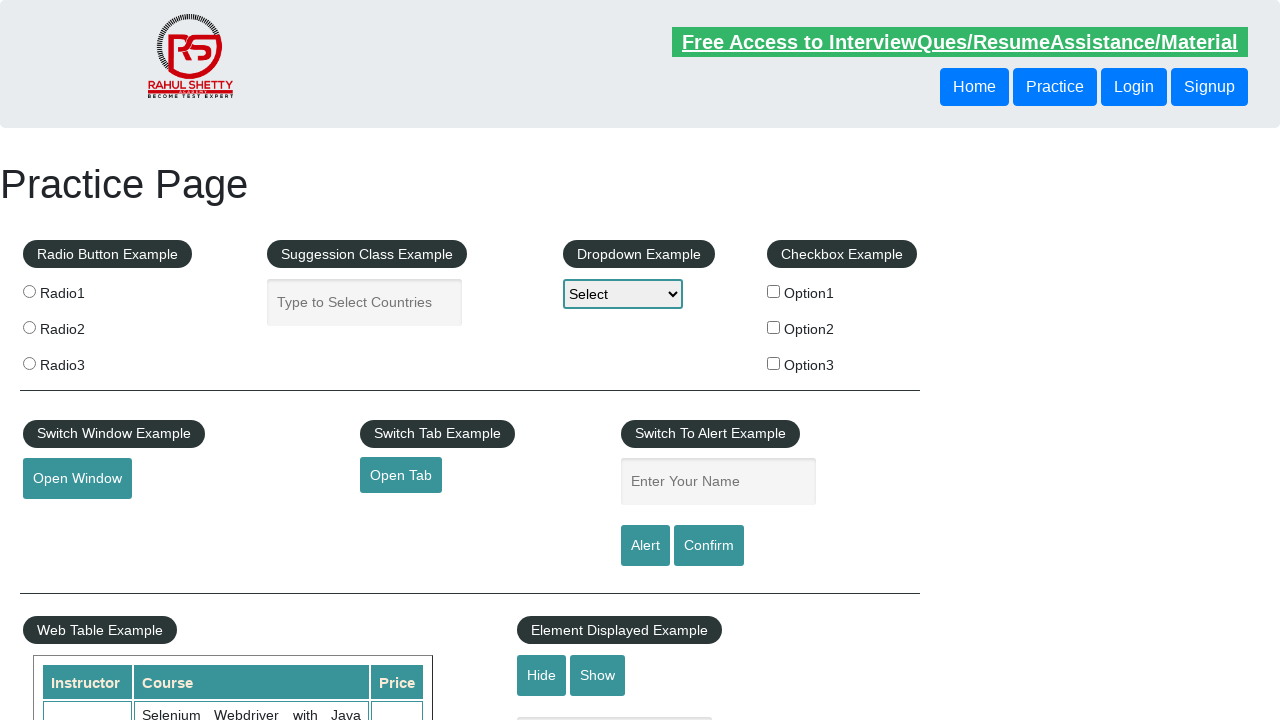

Clicked confirm button to trigger JavaScript confirm dialog at (709, 546) on #confirmbtn
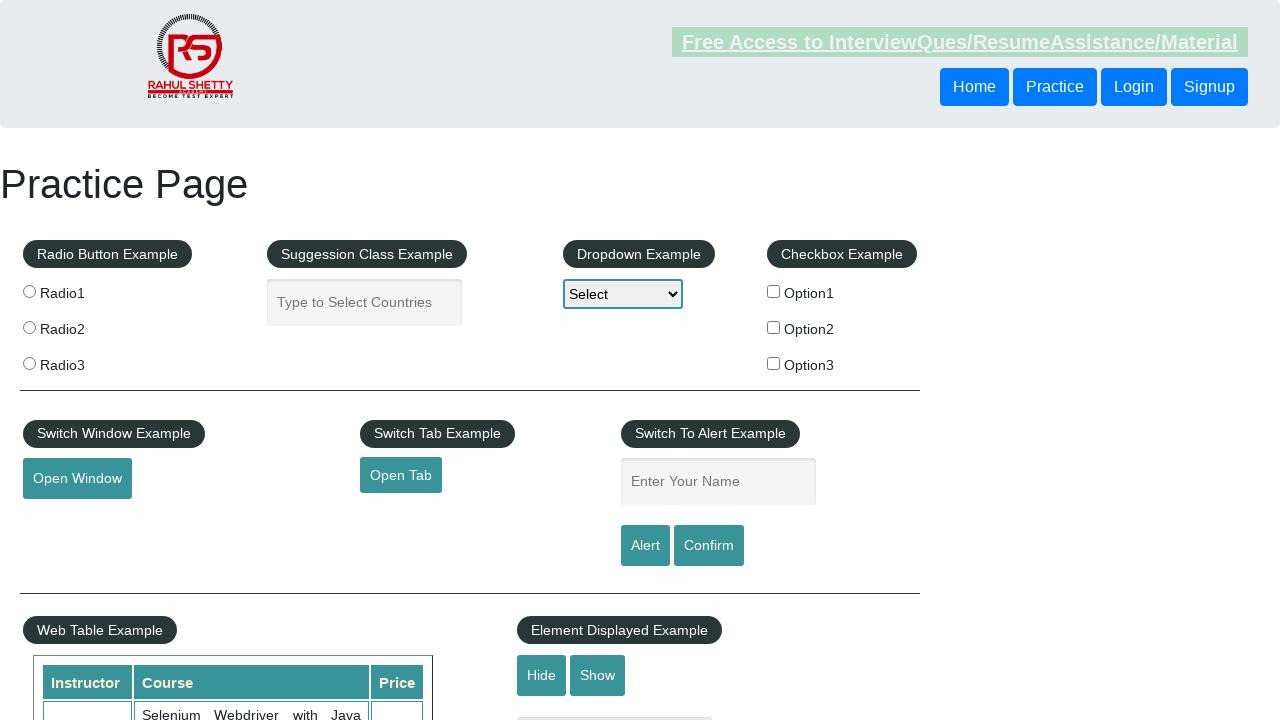

Waited for confirm dialog to be processed
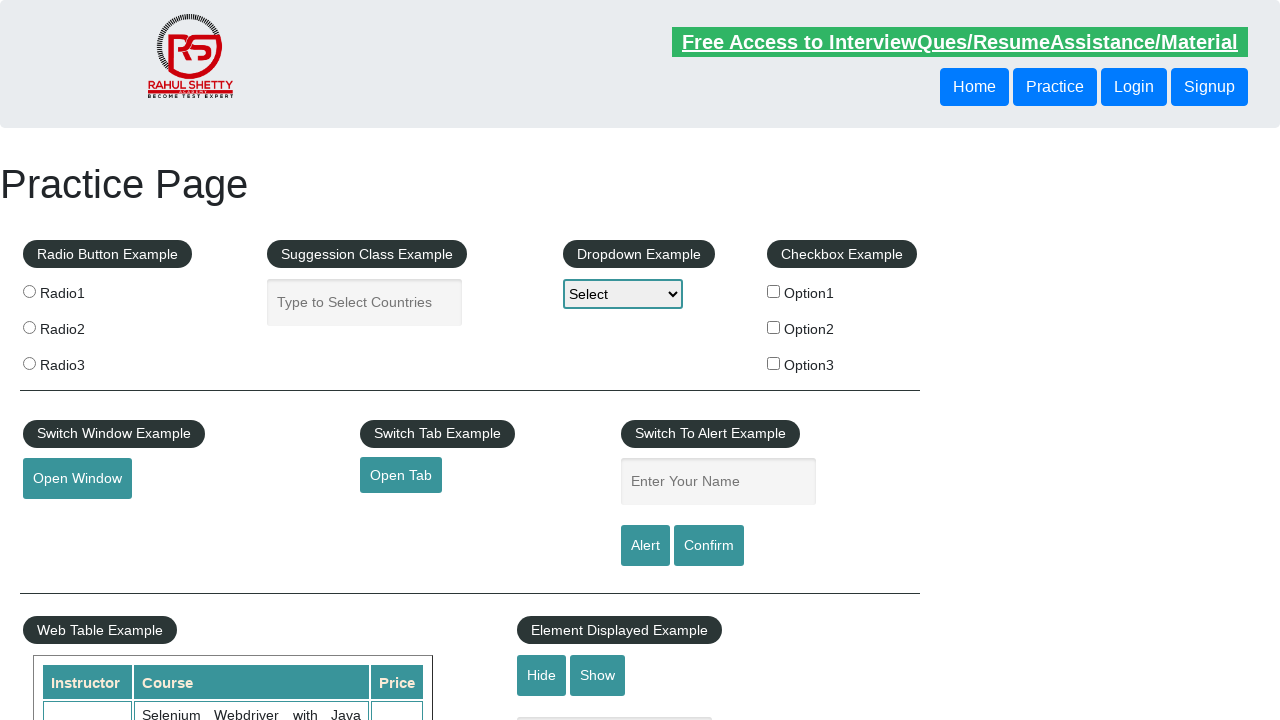

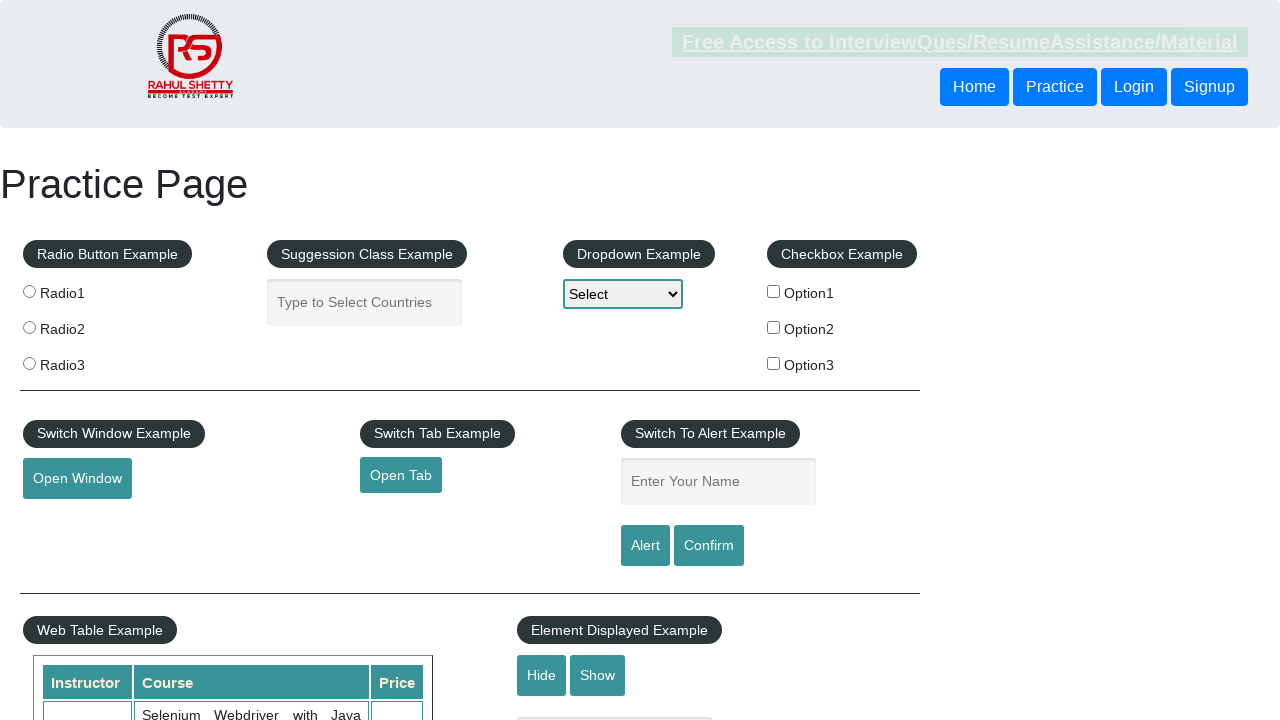